Tests login form validation with invalid username and password combination and verifies the credentials mismatch error message

Starting URL: https://www.saucedemo.com/

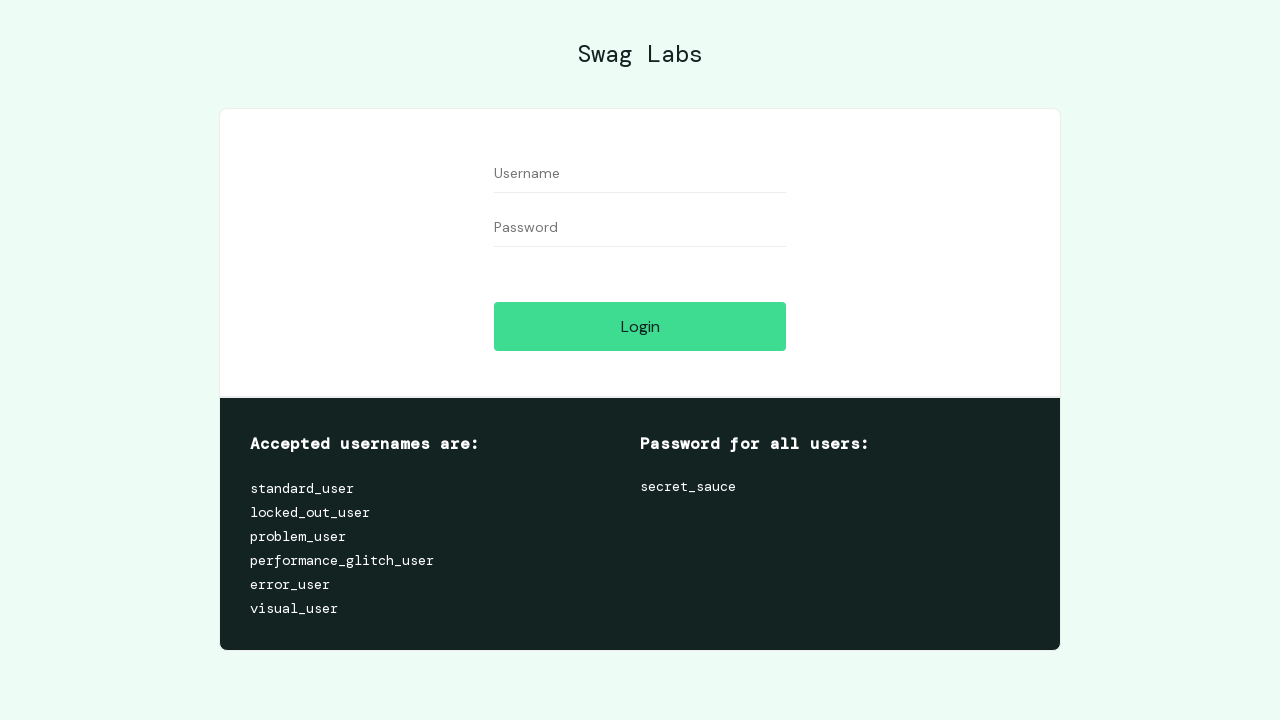

Filled username field with invalid username 'invaliduser123' on #user-name
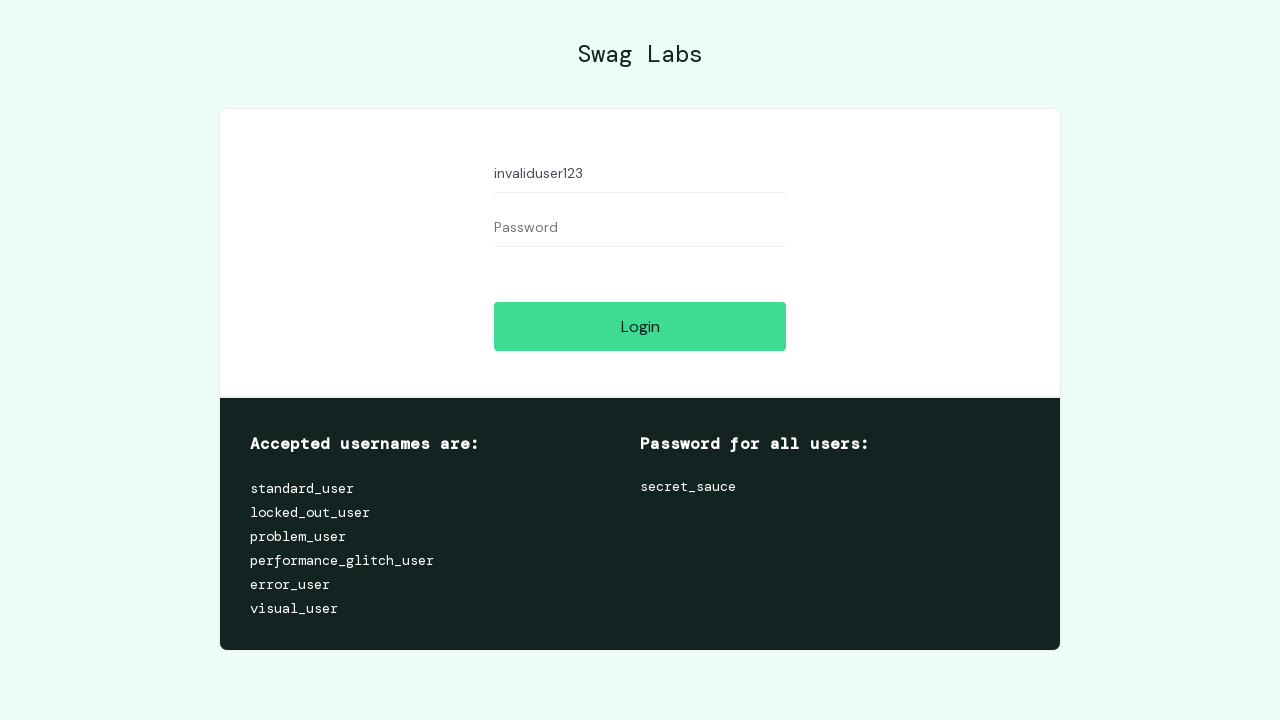

Filled password field with invalid password 'wrongpassword456' on #password
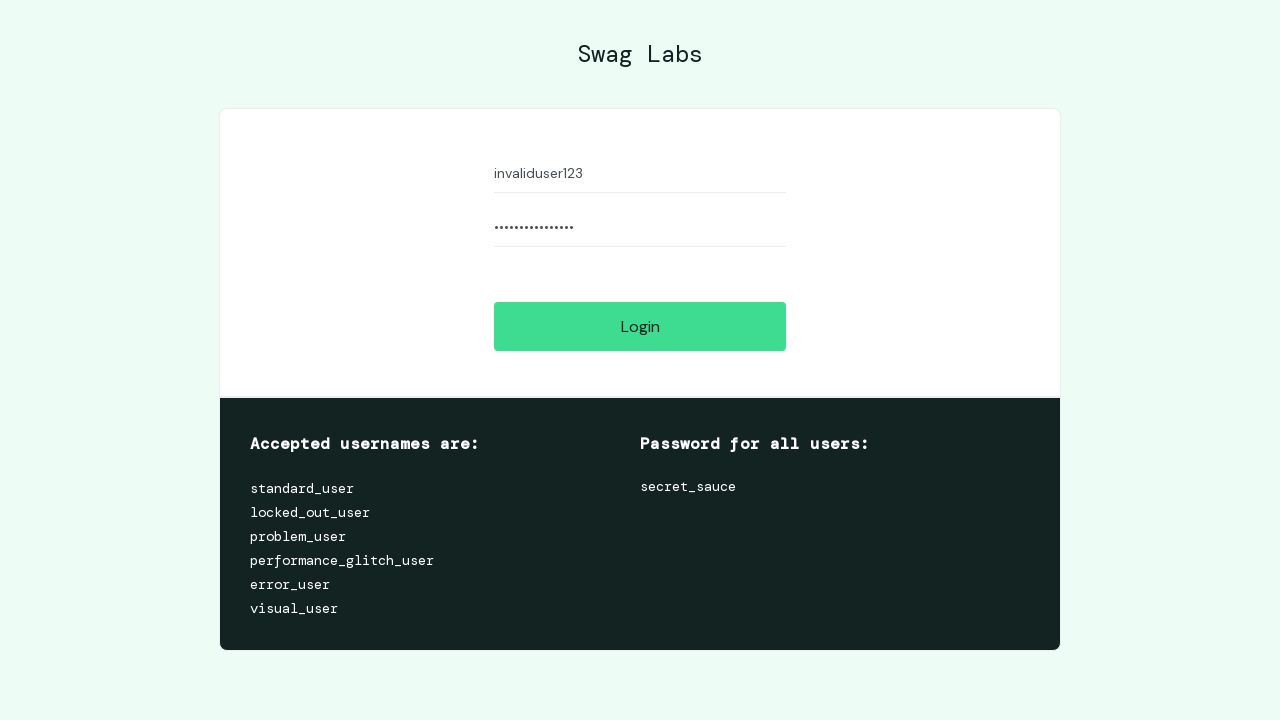

Clicked login button to attempt authentication with invalid credentials at (640, 326) on #login-button
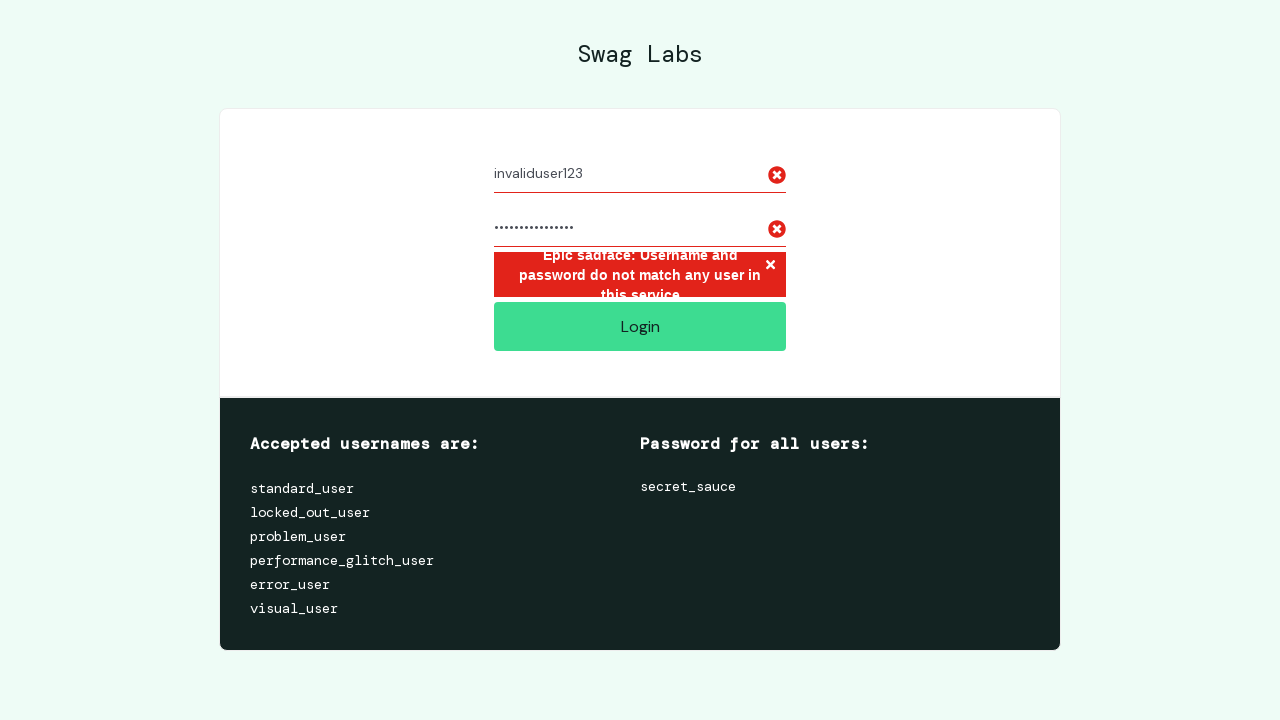

Credentials mismatch error message appeared on screen
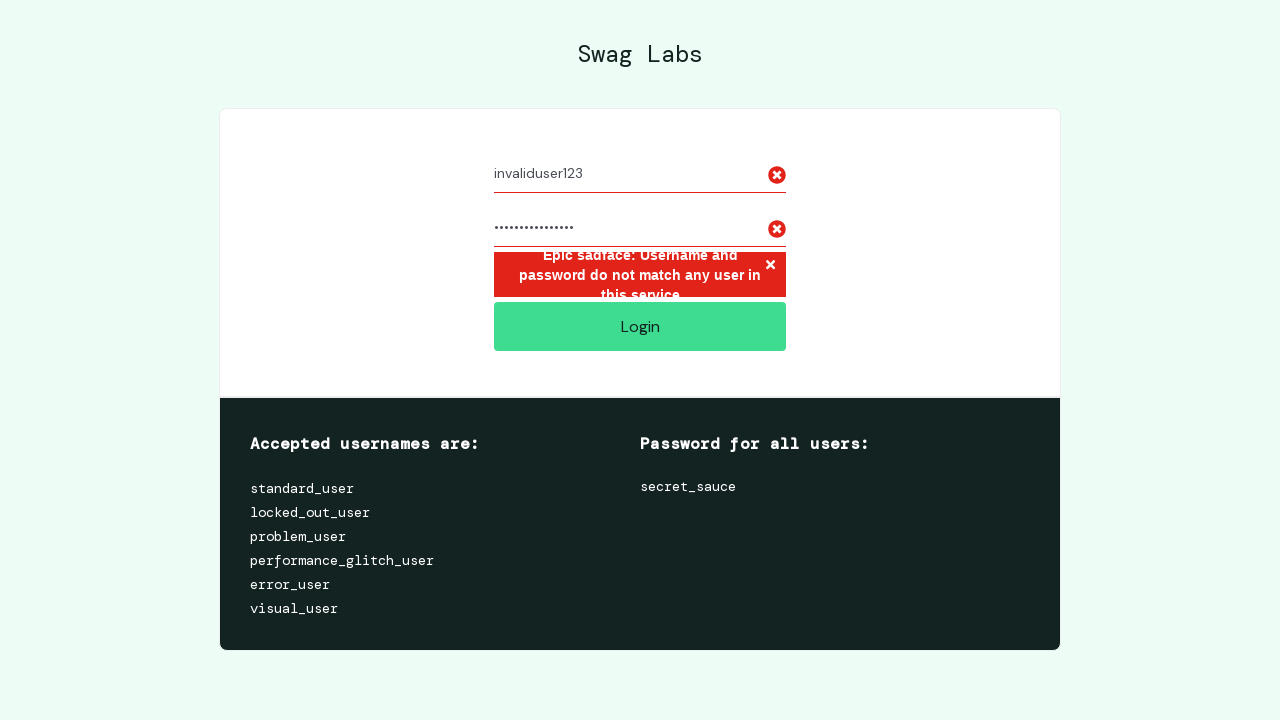

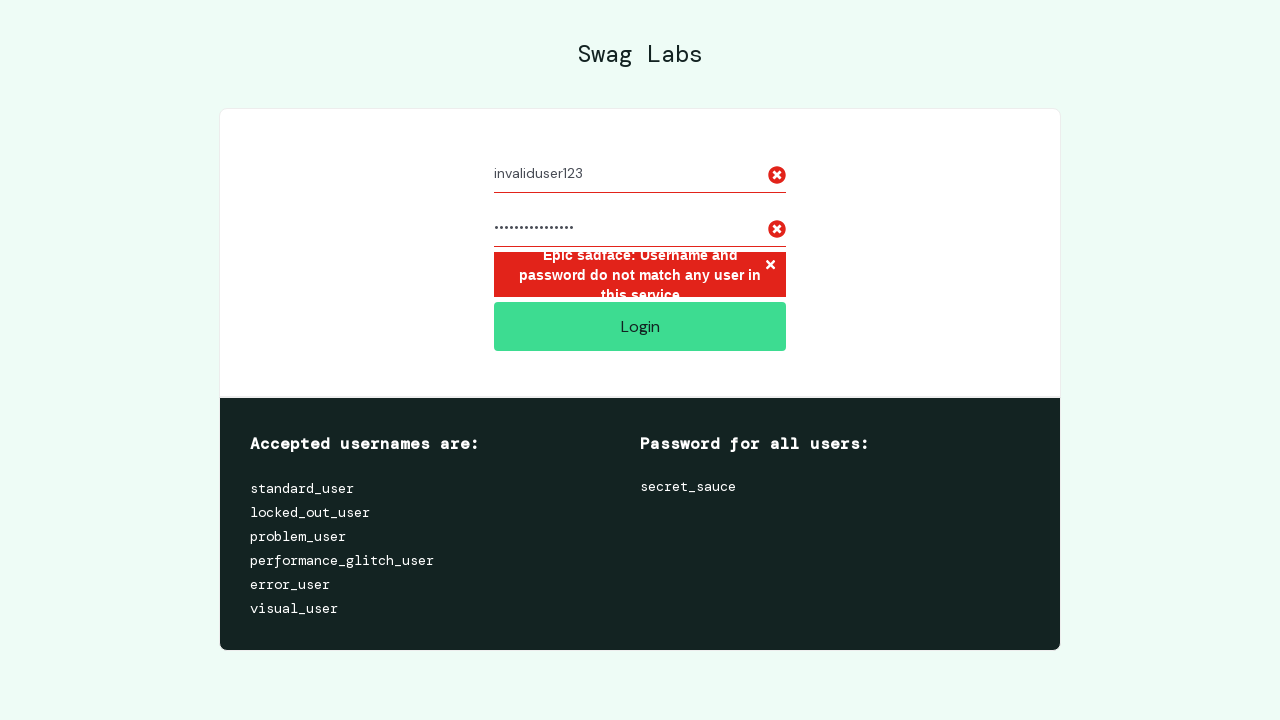